Tests double-click functionality on a button and verifies the resulting text change

Starting URL: https://automationfc.github.io/basic-form/index.html

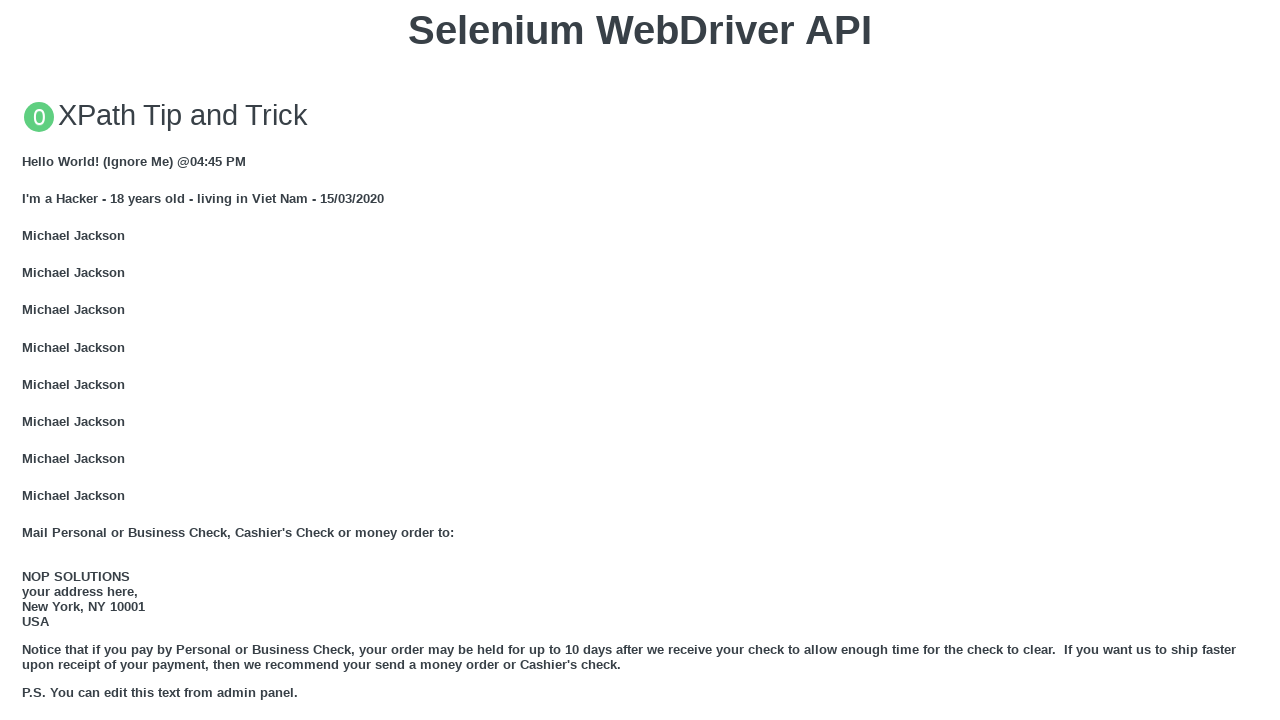

Scrolled double-click button into view
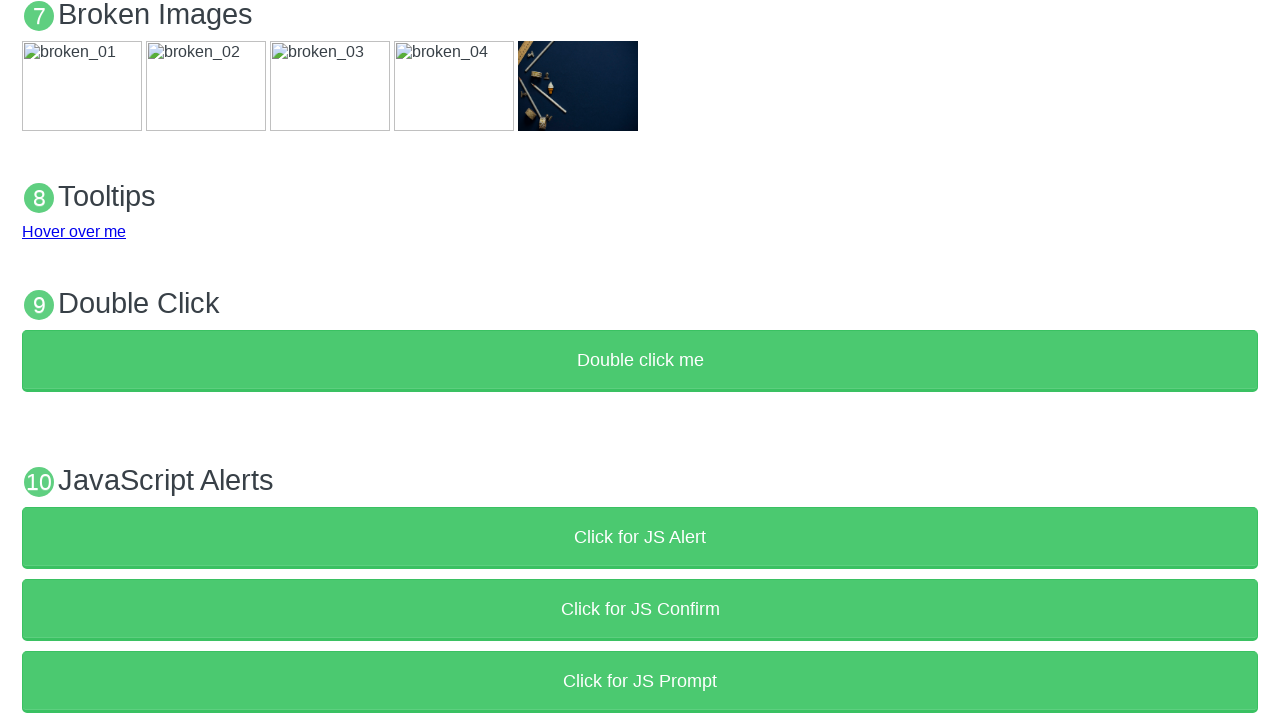

Double-clicked the 'Double click me' button at (640, 361) on xpath=//button[text() = 'Double click me']
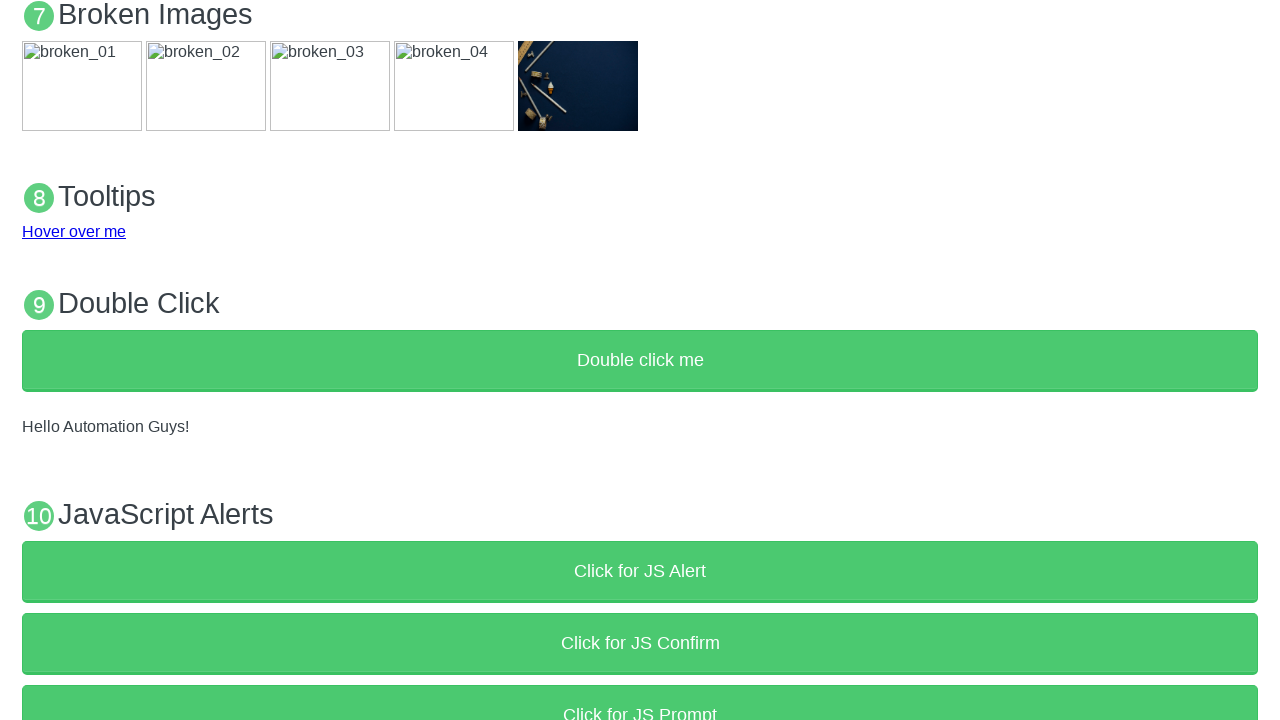

Verified result text 'Hello Automation Guys!' appeared after double-click
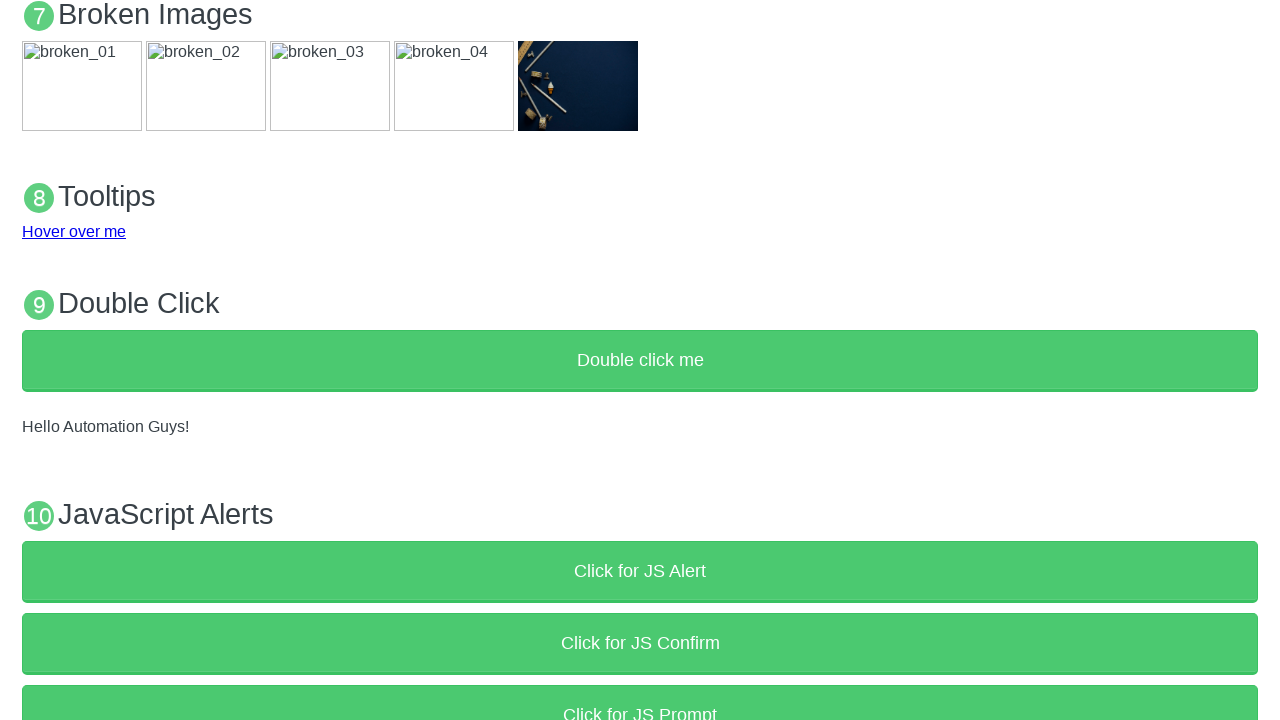

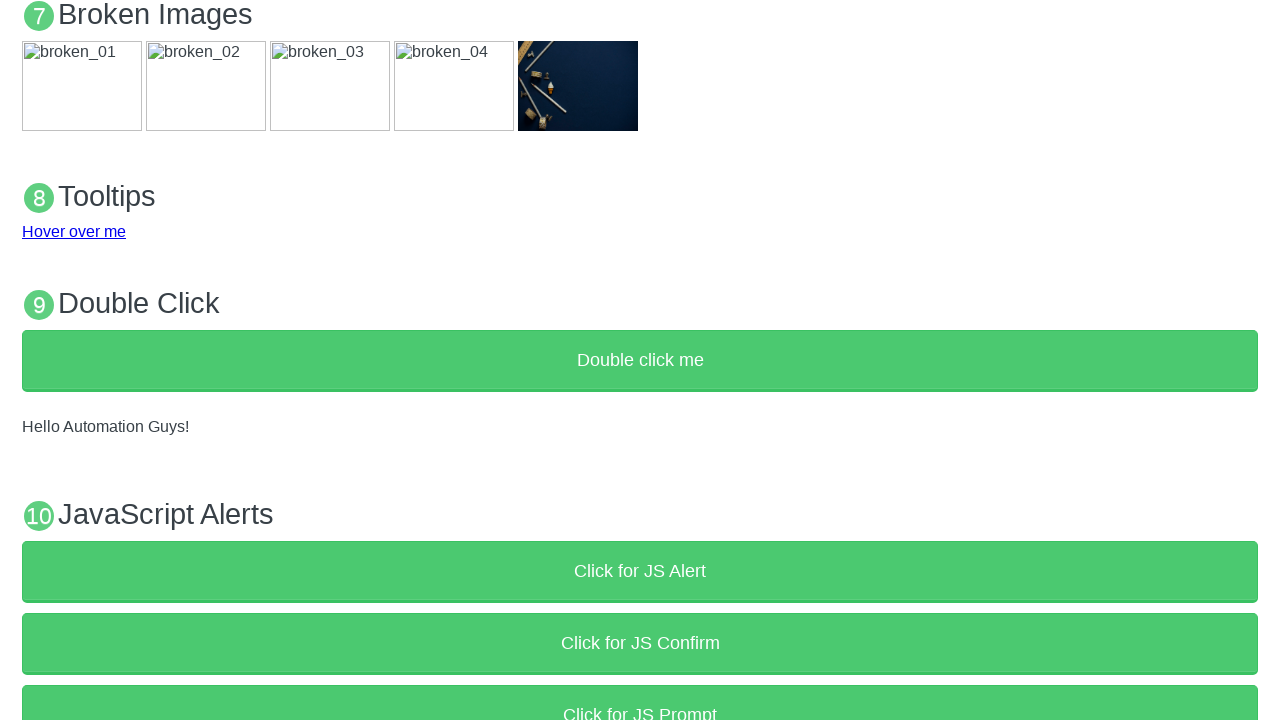